Tests drag and drop functionality on jQuery UI demo page by dragging an element and dropping it onto a target area

Starting URL: https://jqueryui.com/droppable/

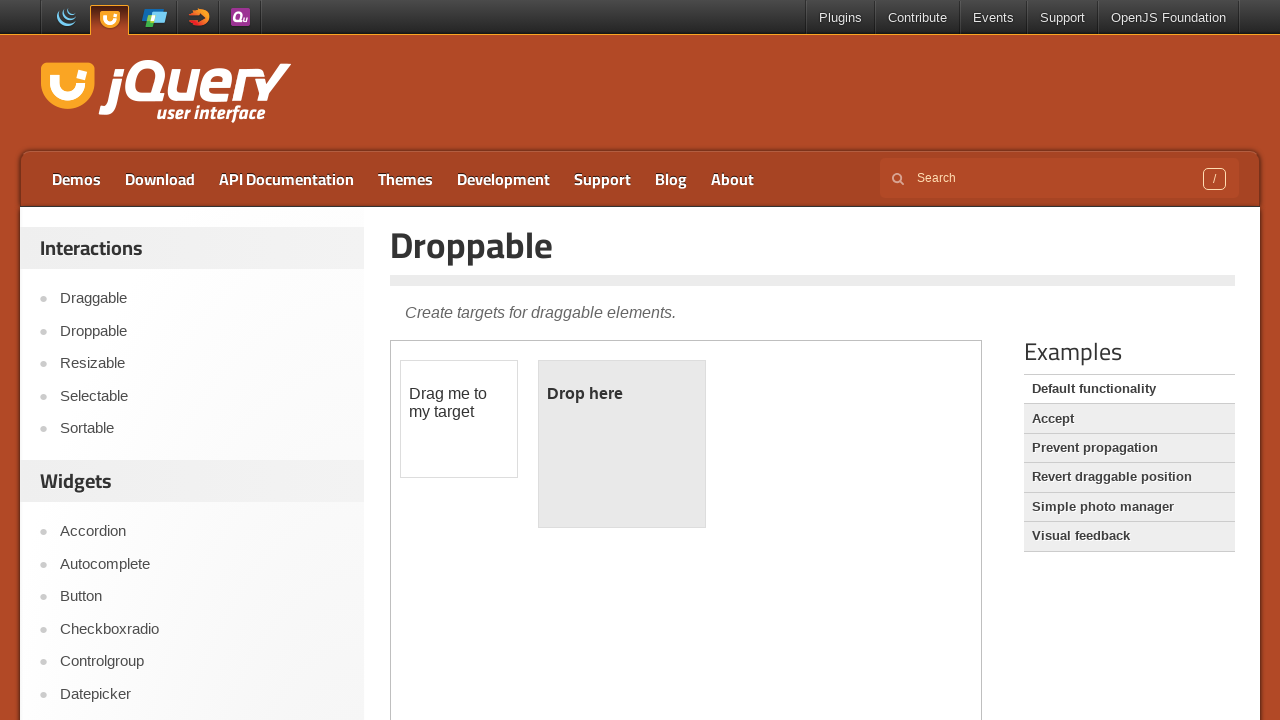

Located and switched to iframe containing drag and drop demo
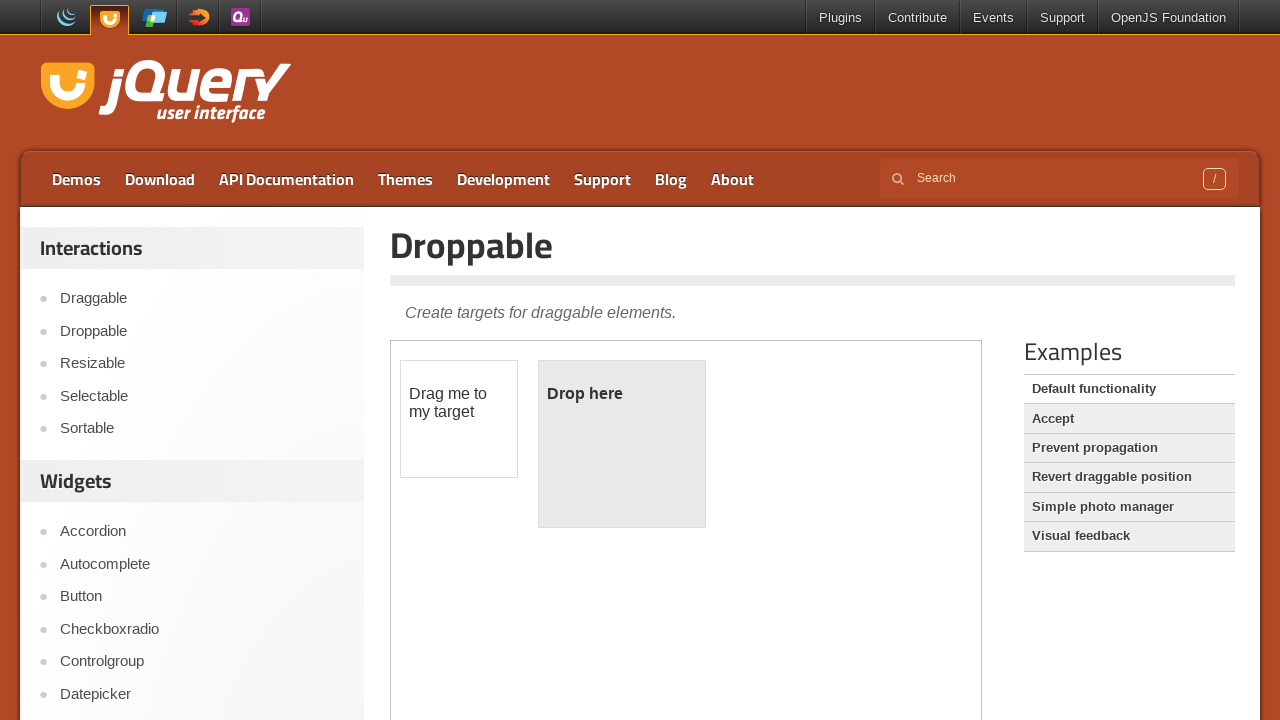

Located draggable element
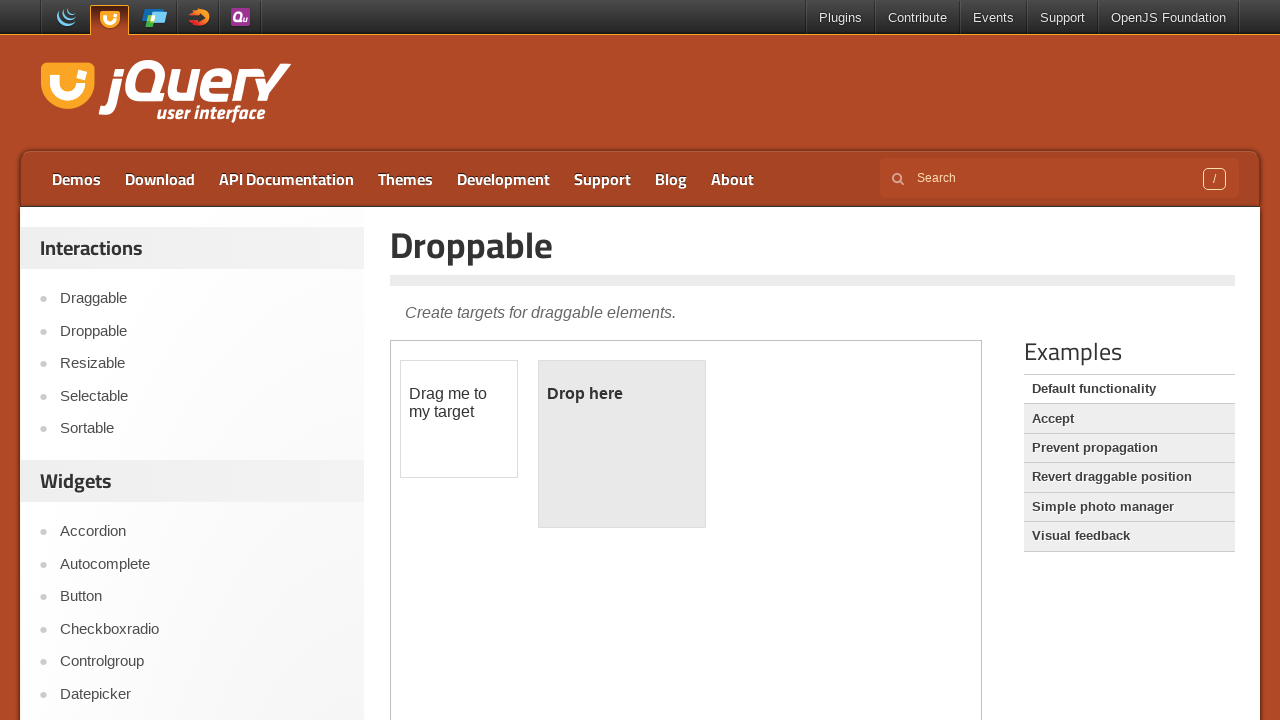

Located droppable target element
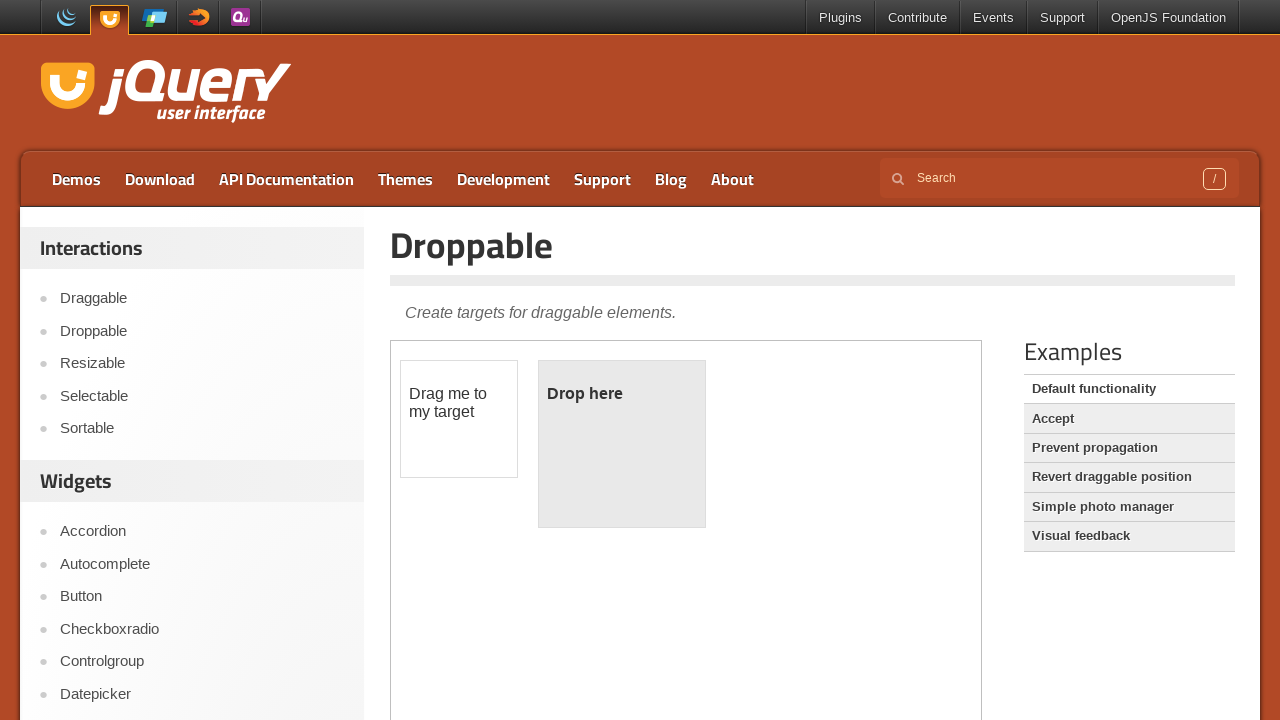

Dragged draggable element onto droppable target area at (622, 444)
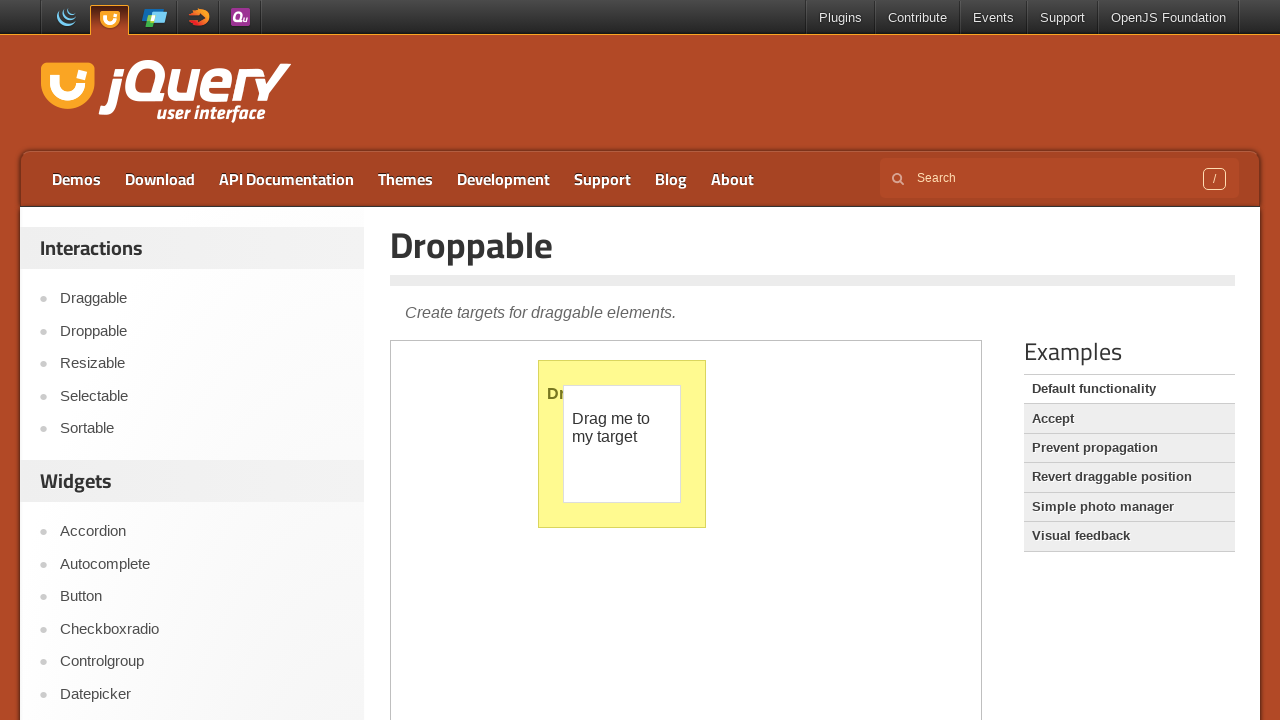

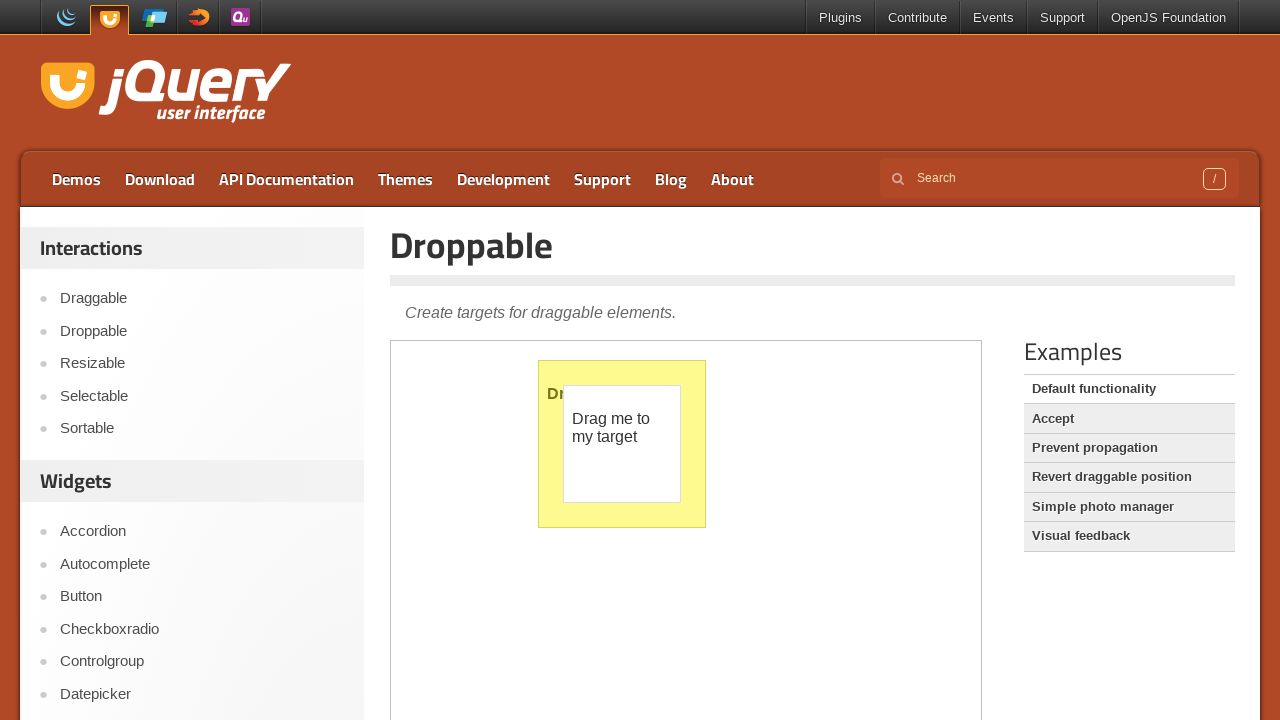